Tests form interaction by extracting a value from an image attribute, performing a mathematical calculation, filling in the answer, selecting radio and checkbox options, and submitting the form.

Starting URL: http://suninjuly.github.io/get_attribute.html

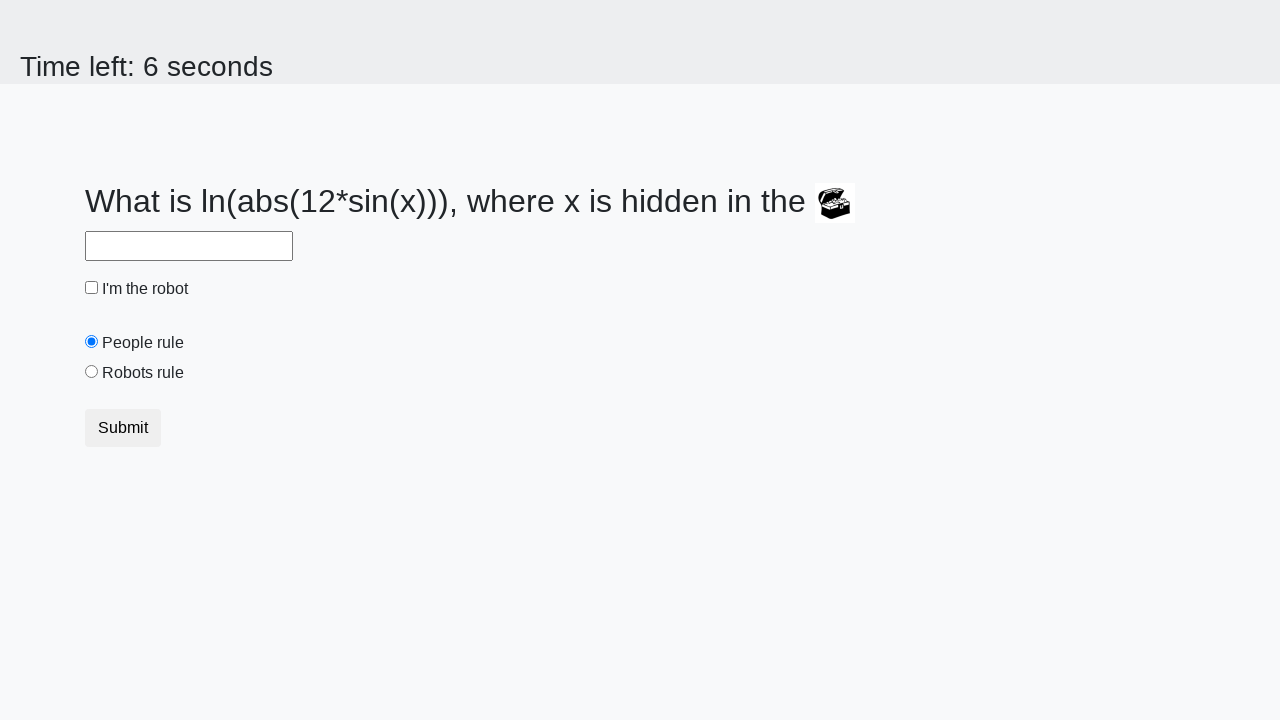

Located image element on page
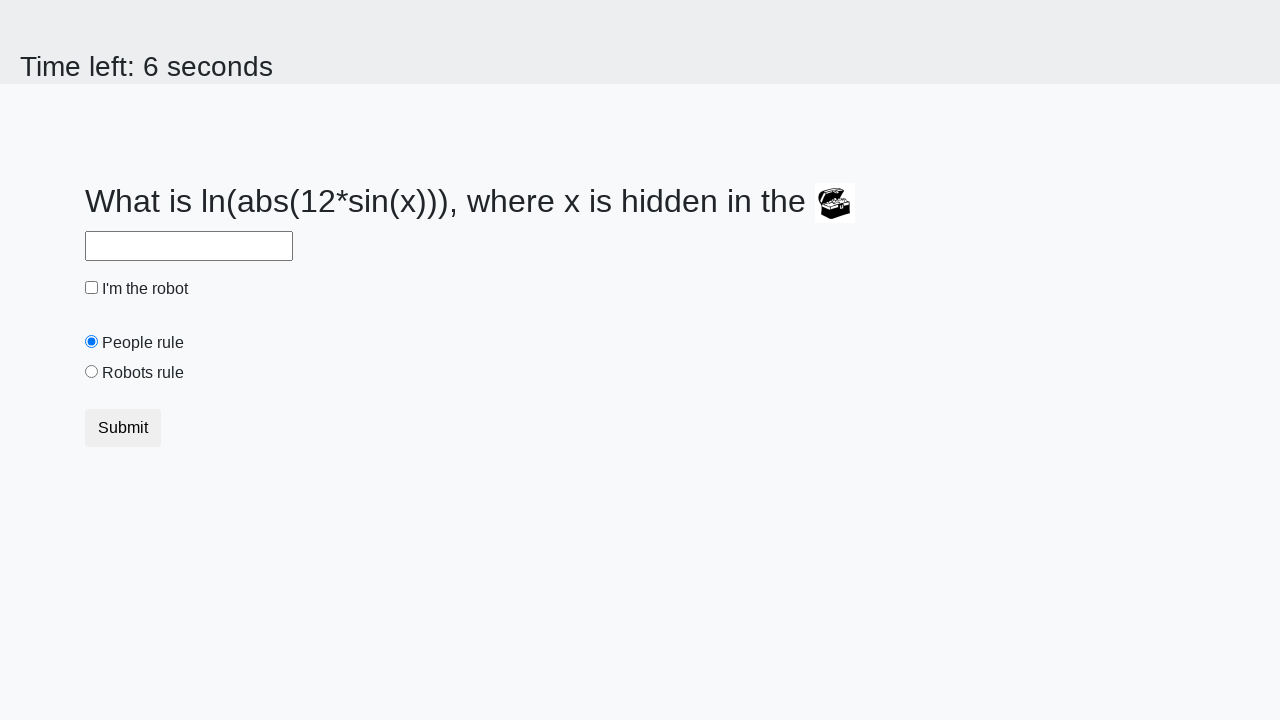

Extracted valuex attribute from image: 600
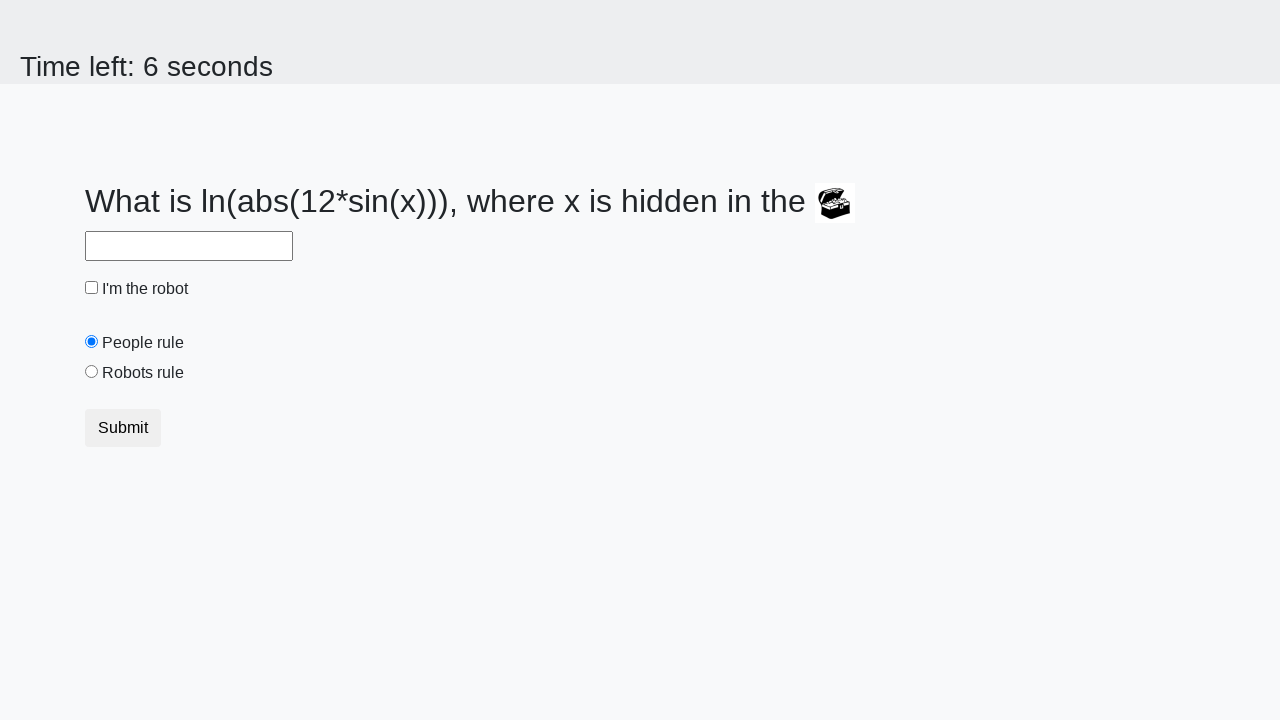

Calculated answer using formula log(abs(12 * sin(x))): -0.634521015538158
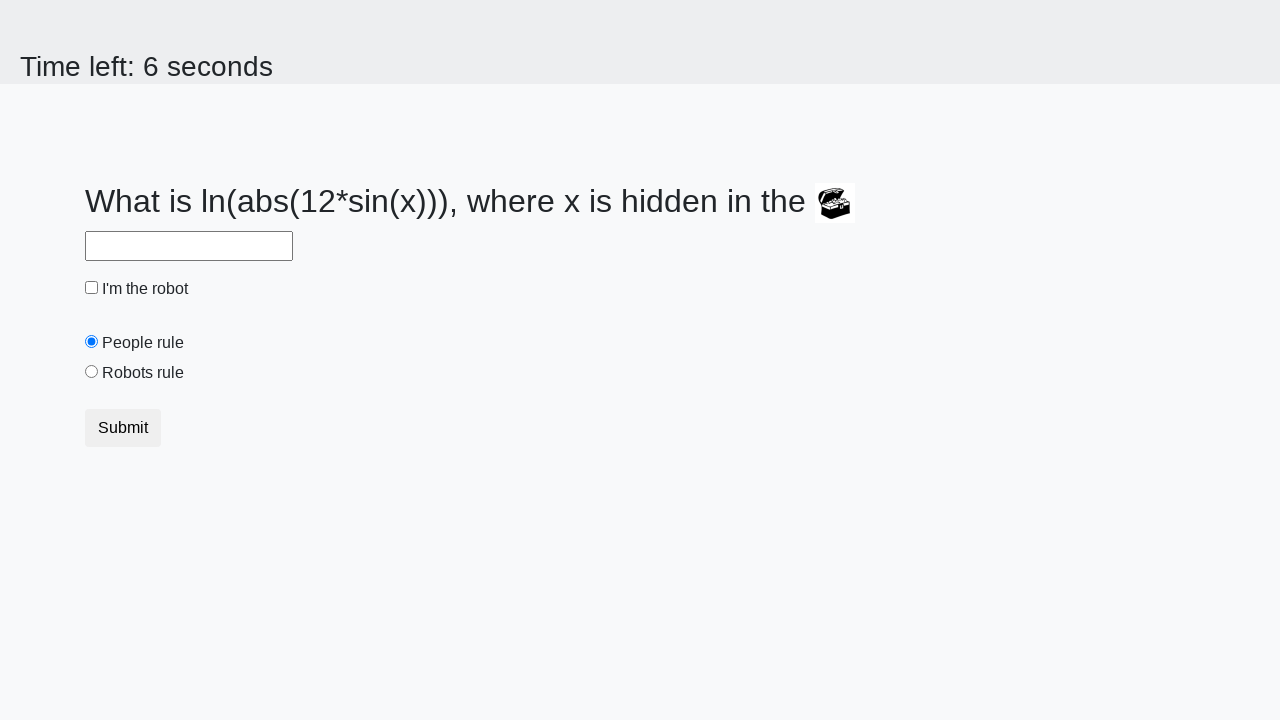

Filled answer field with calculated value: -0.634521015538158 on input#answer
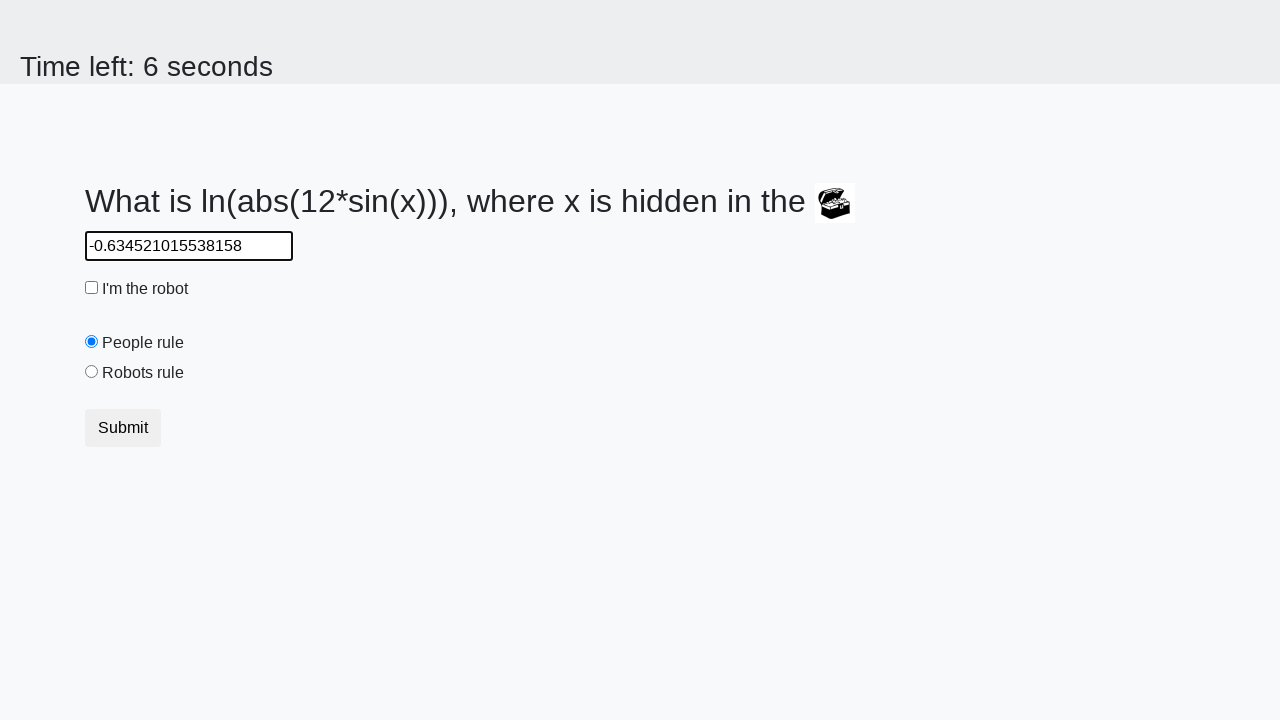

Selected 'robots' radio button at (92, 372) on input[value='robots']
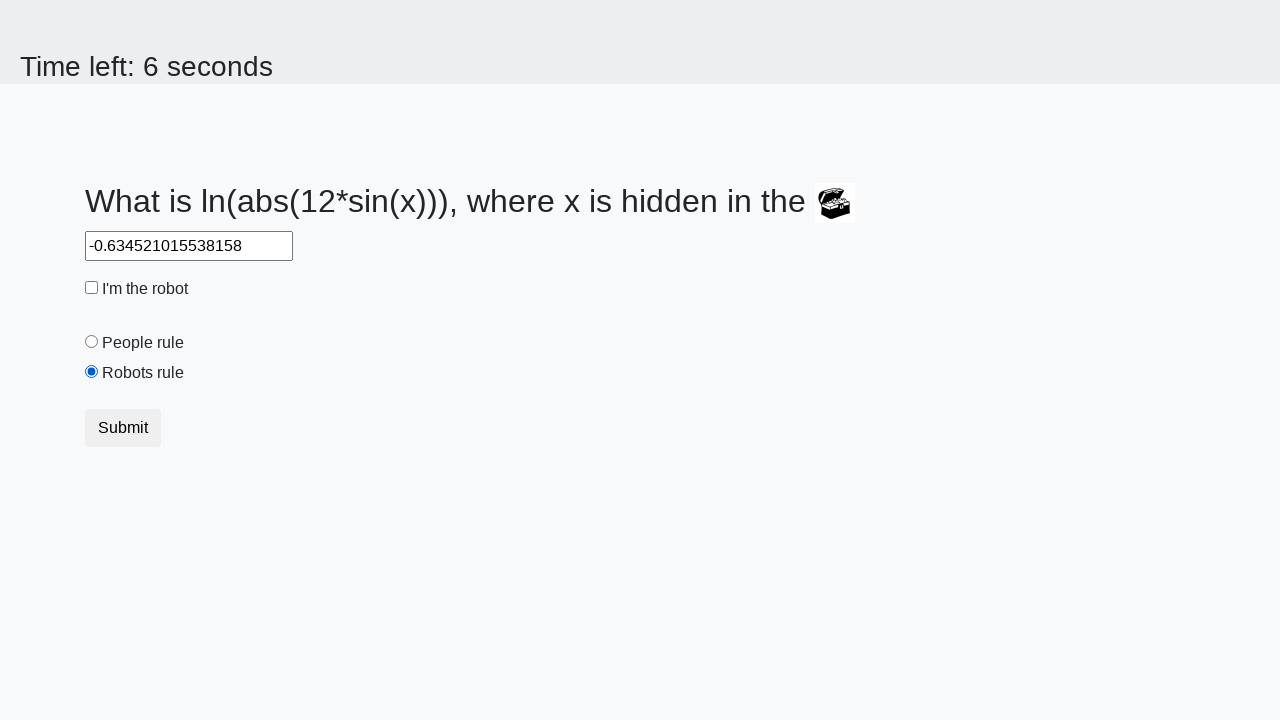

Checked robot checkbox at (92, 288) on #robotCheckbox
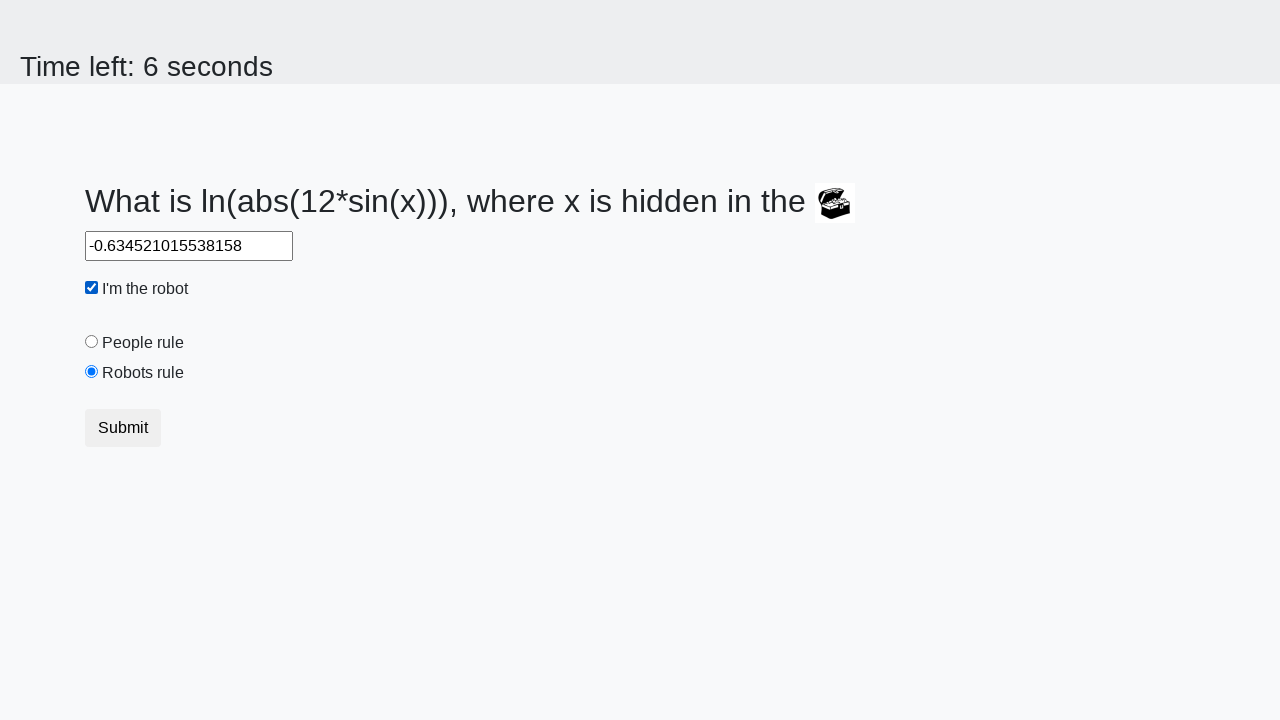

Clicked submit button to submit form at (123, 428) on button.btn
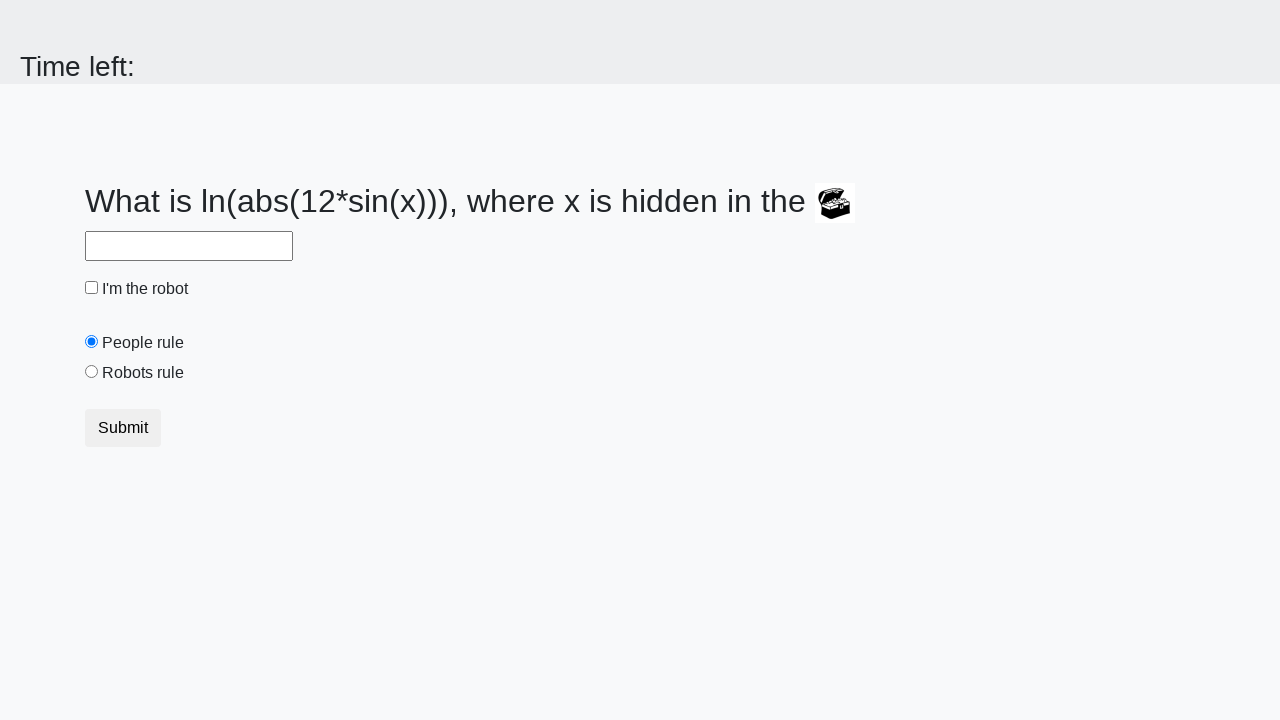

Waited for form submission to complete
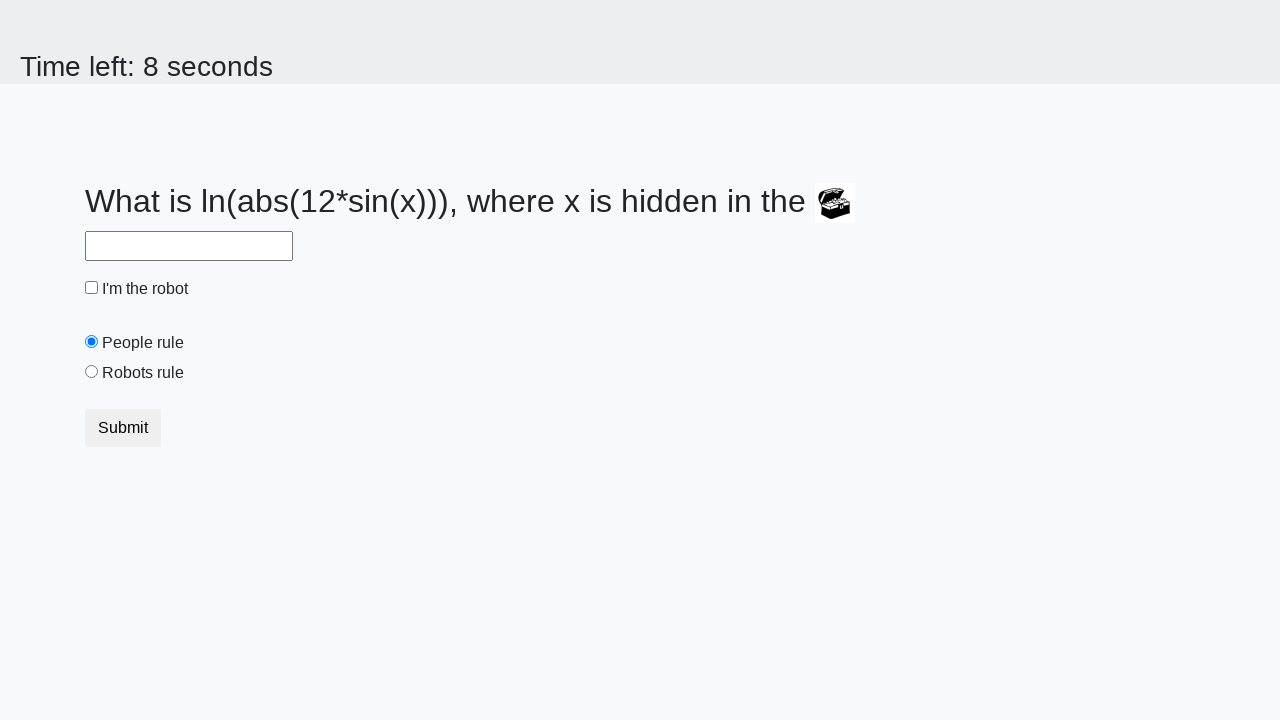

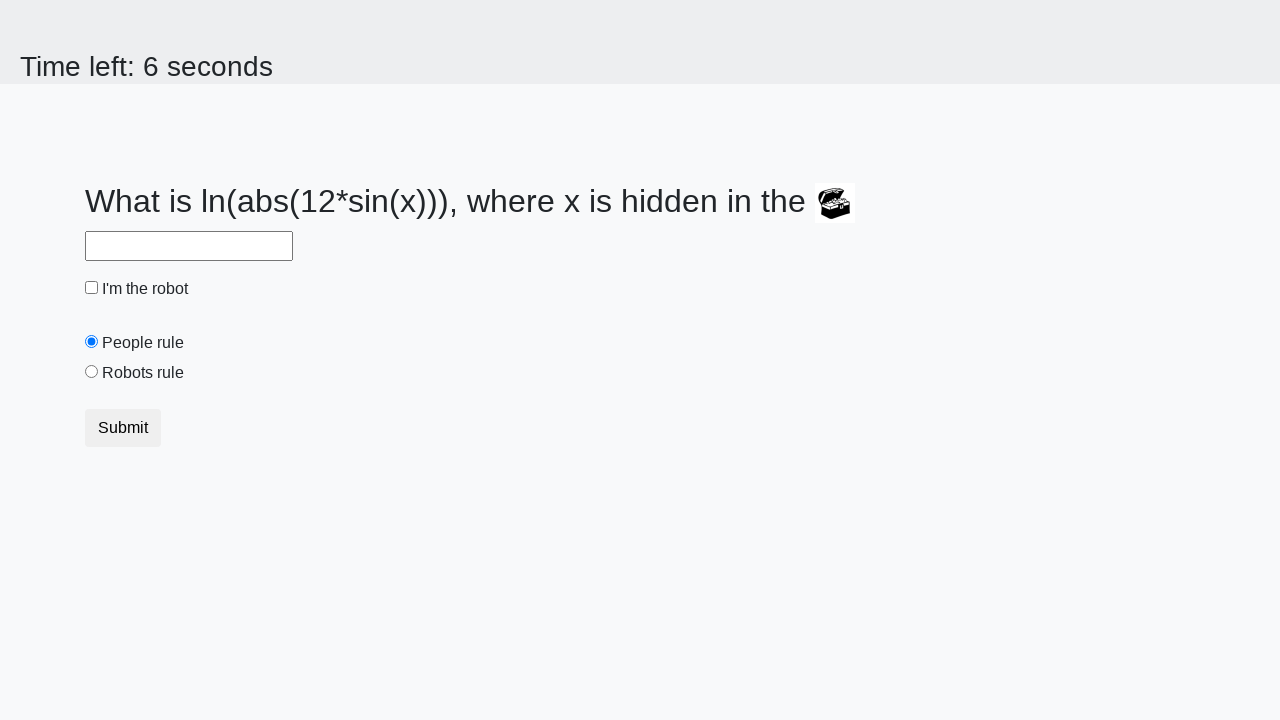